Tests that todo data persists after page reload

Starting URL: https://demo.playwright.dev/todomvc

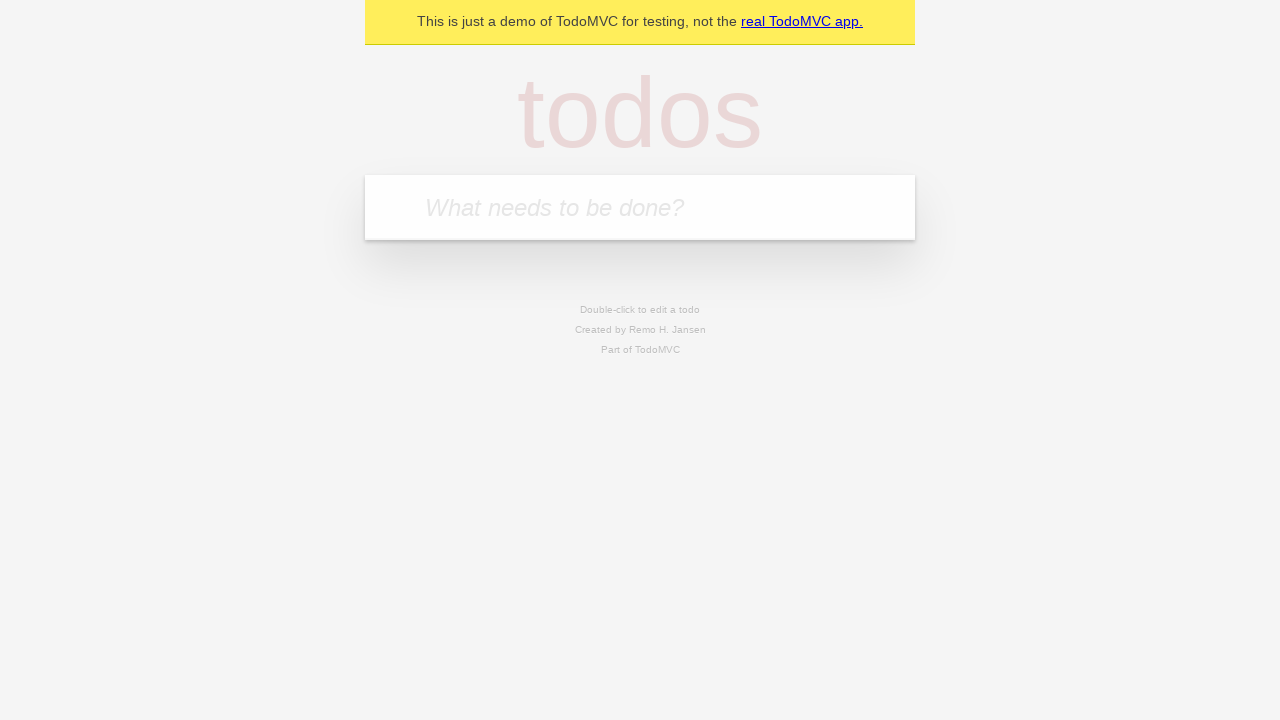

Filled todo input with 'buy some cheese' on internal:attr=[placeholder="What needs to be done?"i]
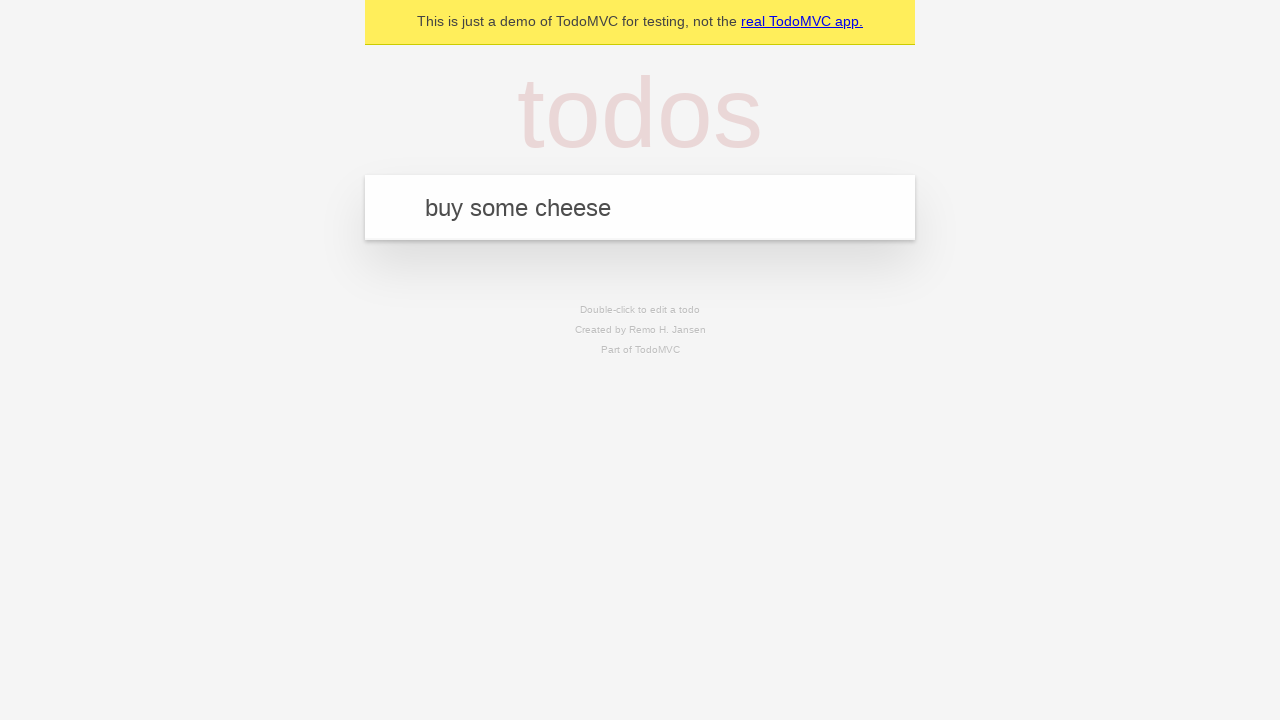

Pressed Enter to add first todo item on internal:attr=[placeholder="What needs to be done?"i]
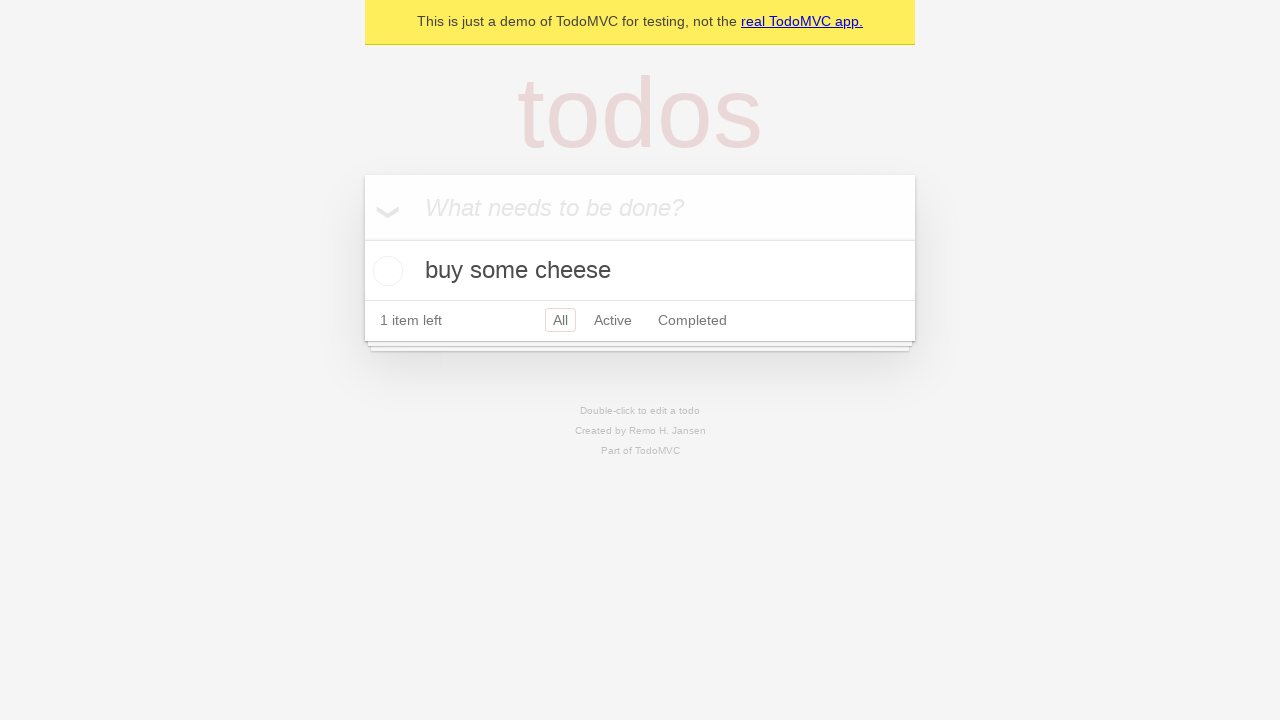

Filled todo input with 'feed the cat' on internal:attr=[placeholder="What needs to be done?"i]
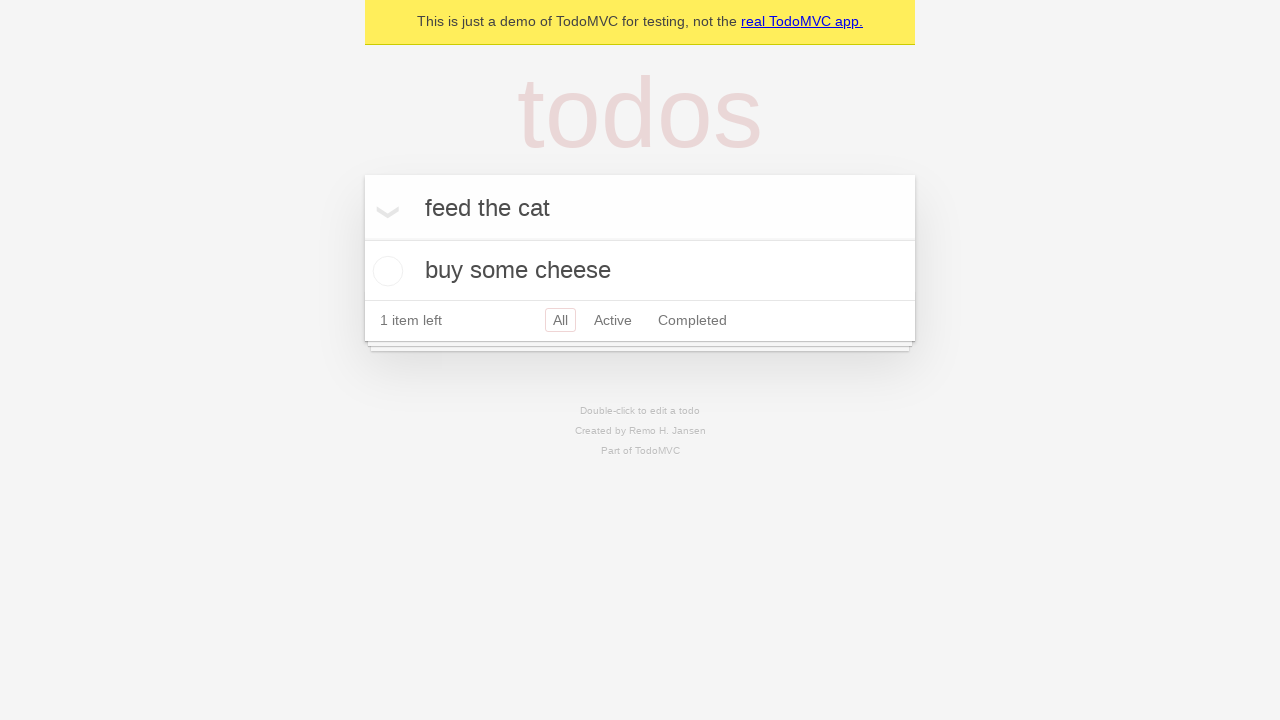

Pressed Enter to add second todo item on internal:attr=[placeholder="What needs to be done?"i]
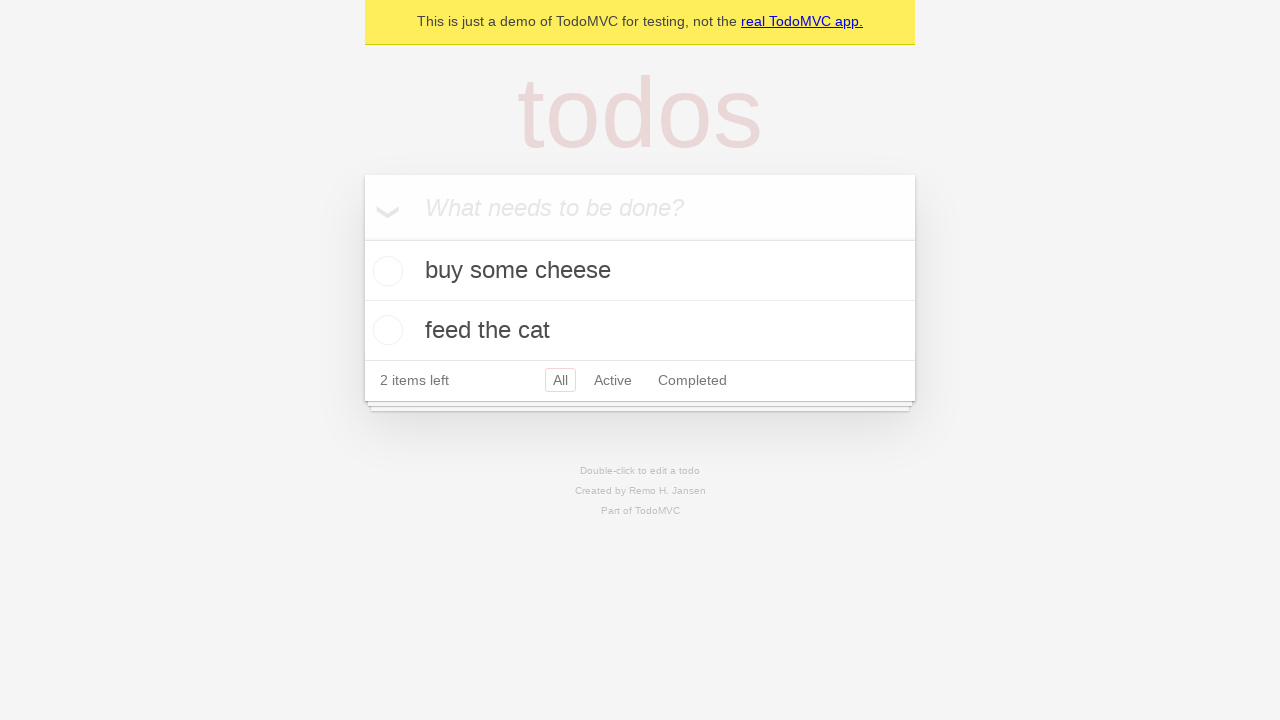

Checked the first todo item at (385, 271) on internal:testid=[data-testid="todo-item"s] >> nth=0 >> internal:role=checkbox
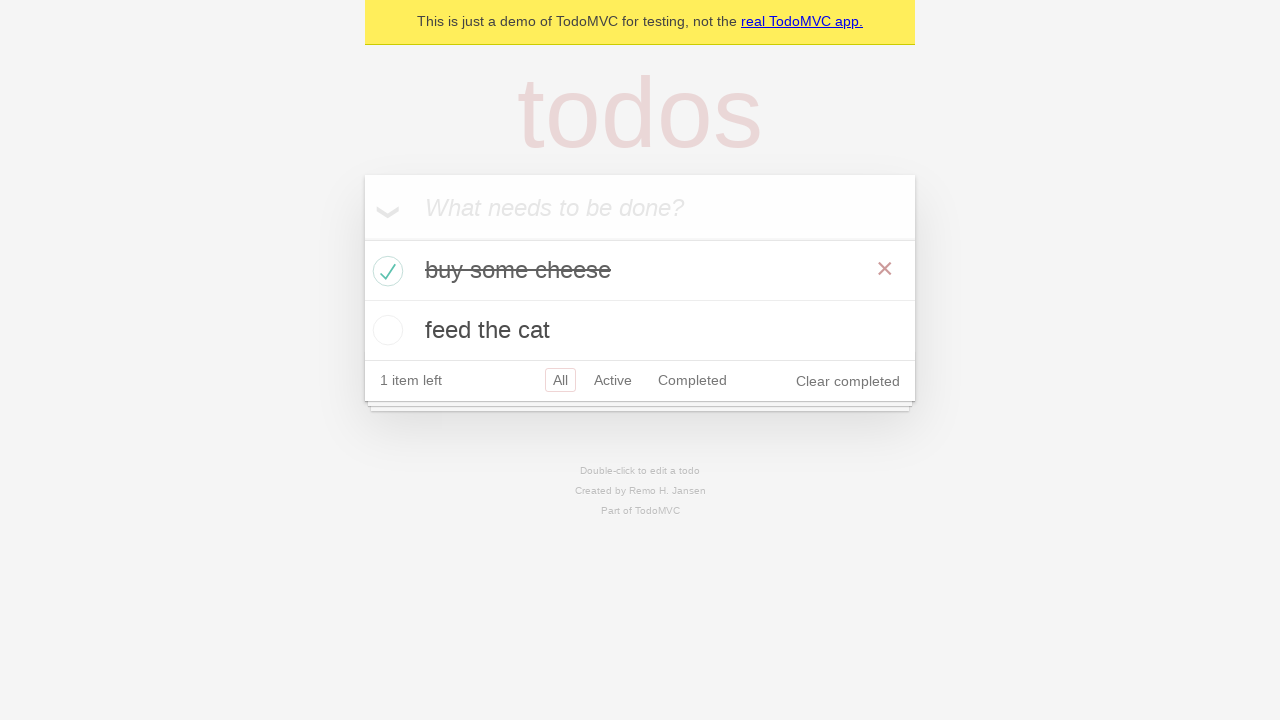

Reloaded the page
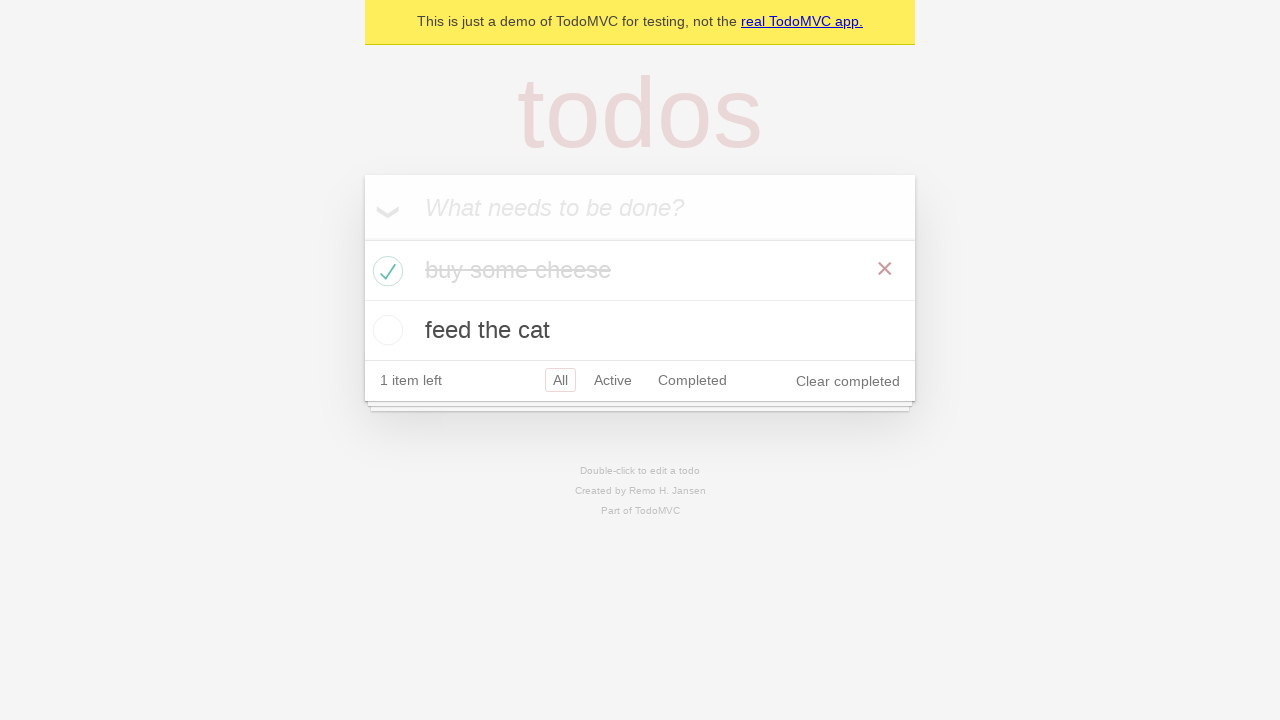

Verified todo items persisted after page reload
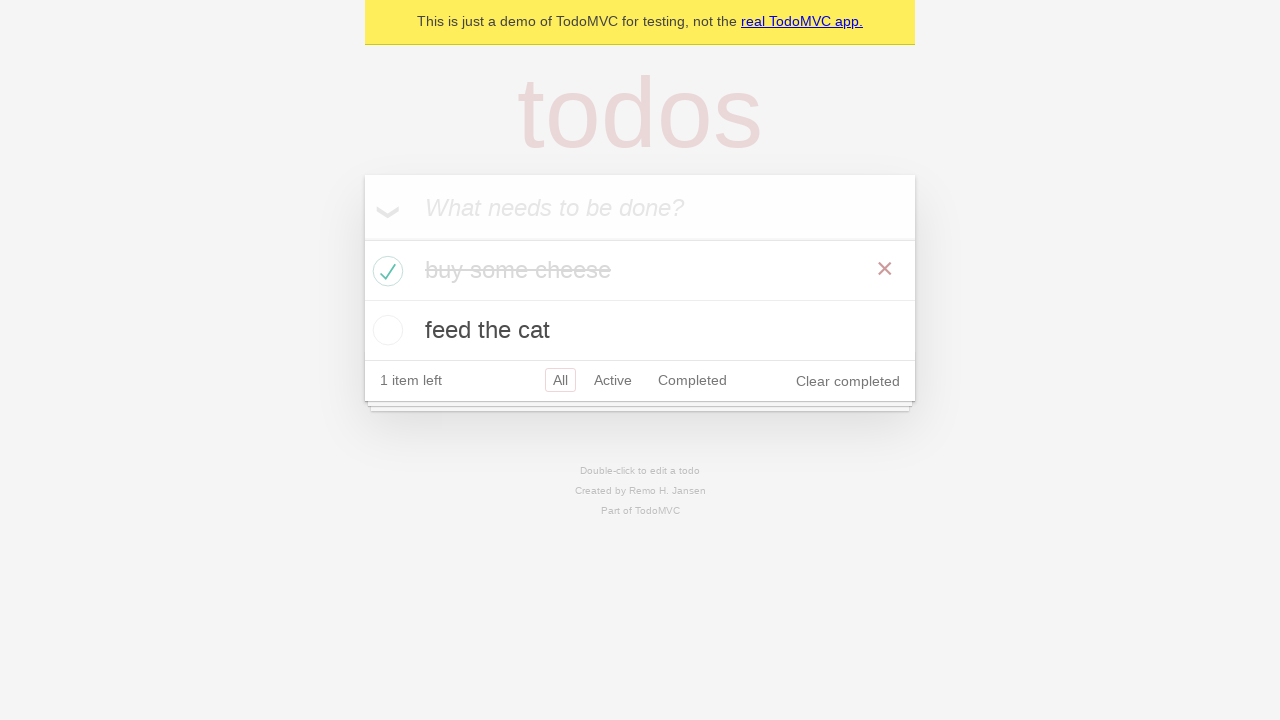

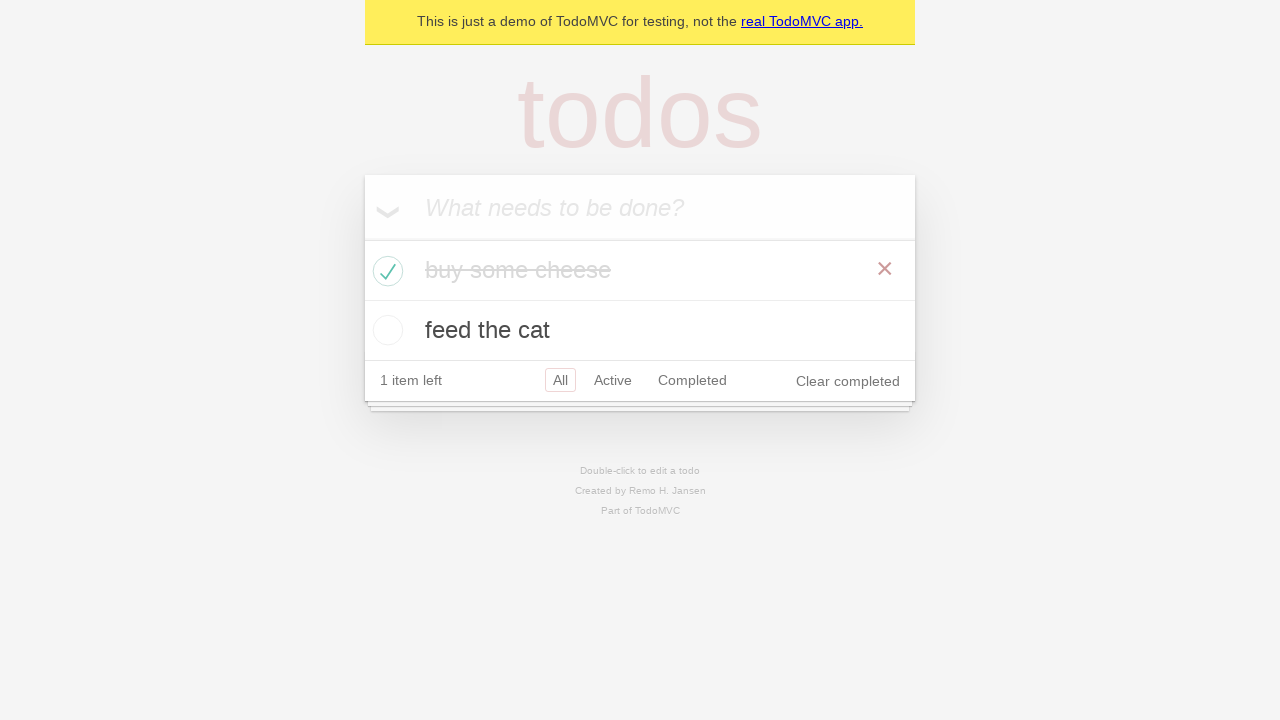